Tests JavaScript prompt alert functionality by triggering a prompt, entering text, and accepting it

Starting URL: https://training-support.net/webelements/alerts

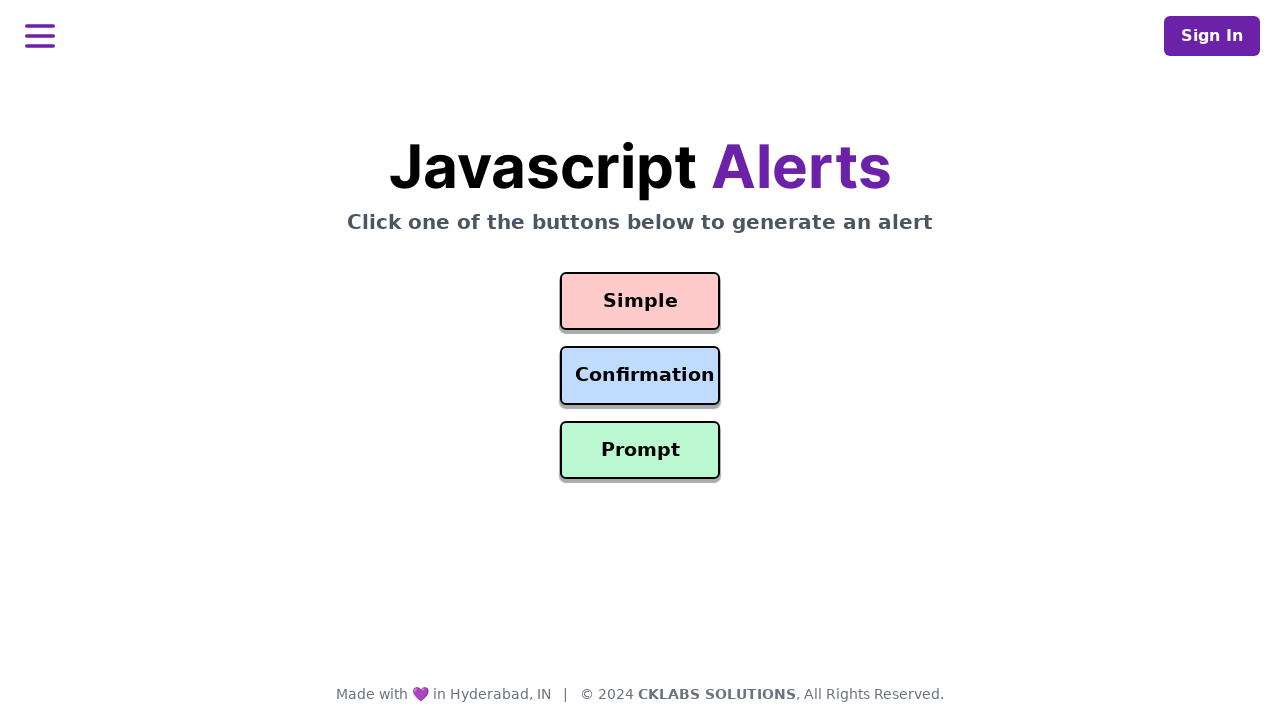

Clicked the prompt button to trigger the JavaScript prompt alert at (640, 450) on #prompt
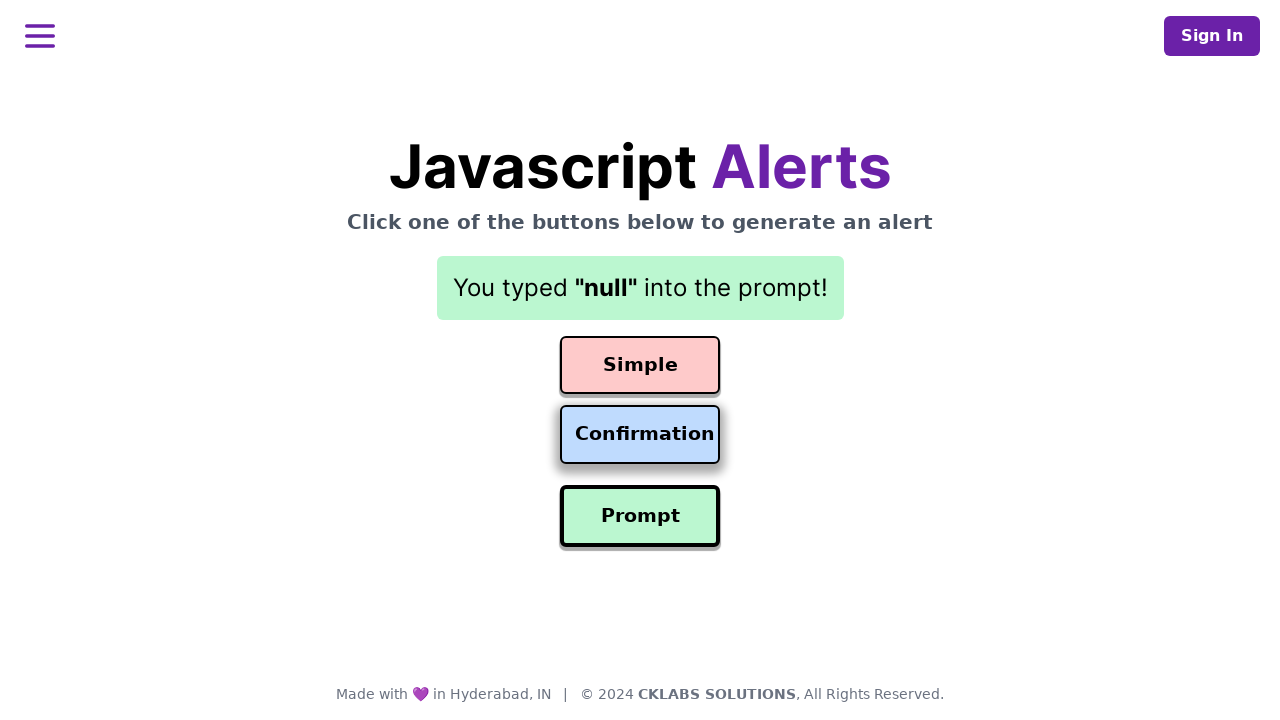

Set up dialog handler to accept prompt with text 'Awesome!'
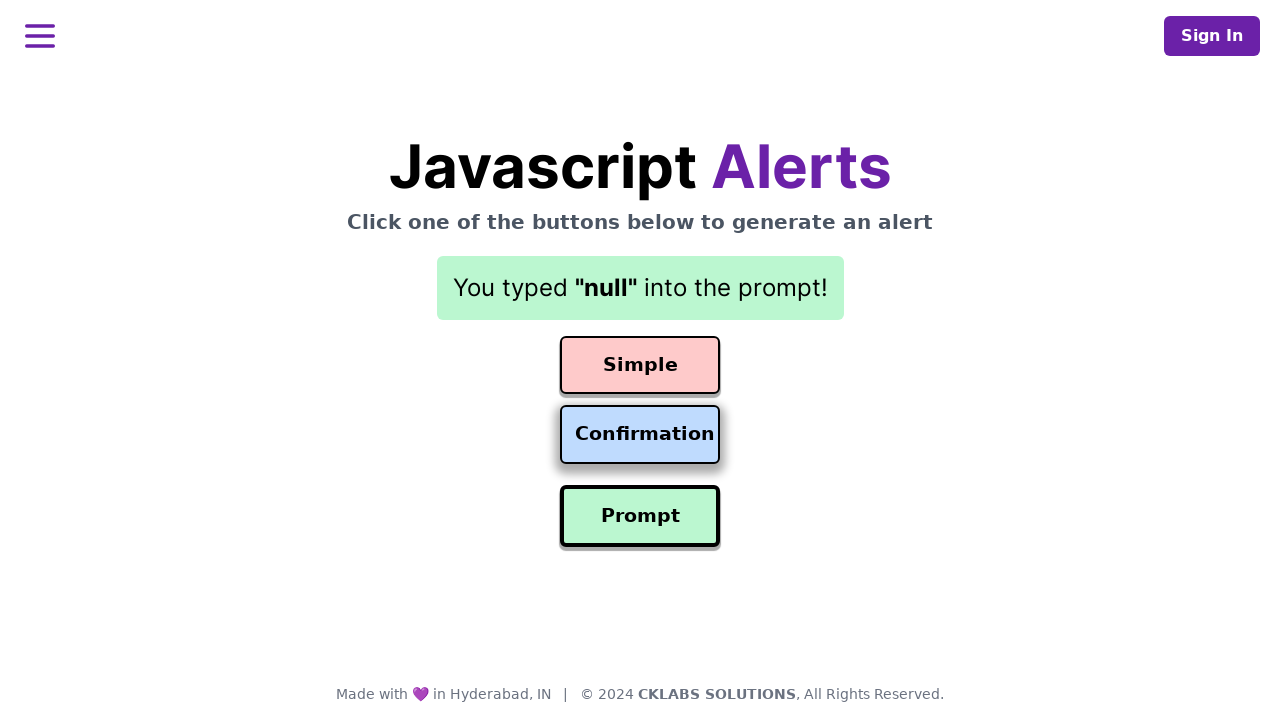

Clicked the prompt button again to trigger the prompt alert with handler active at (640, 516) on #prompt
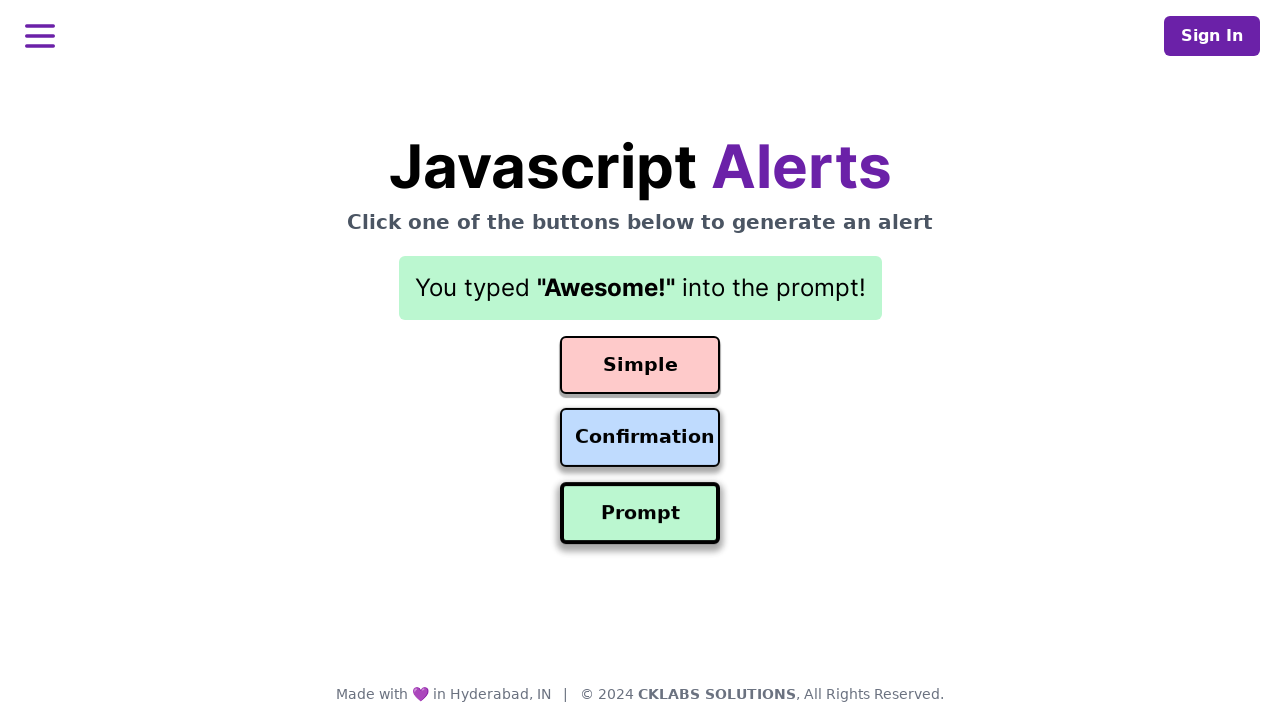

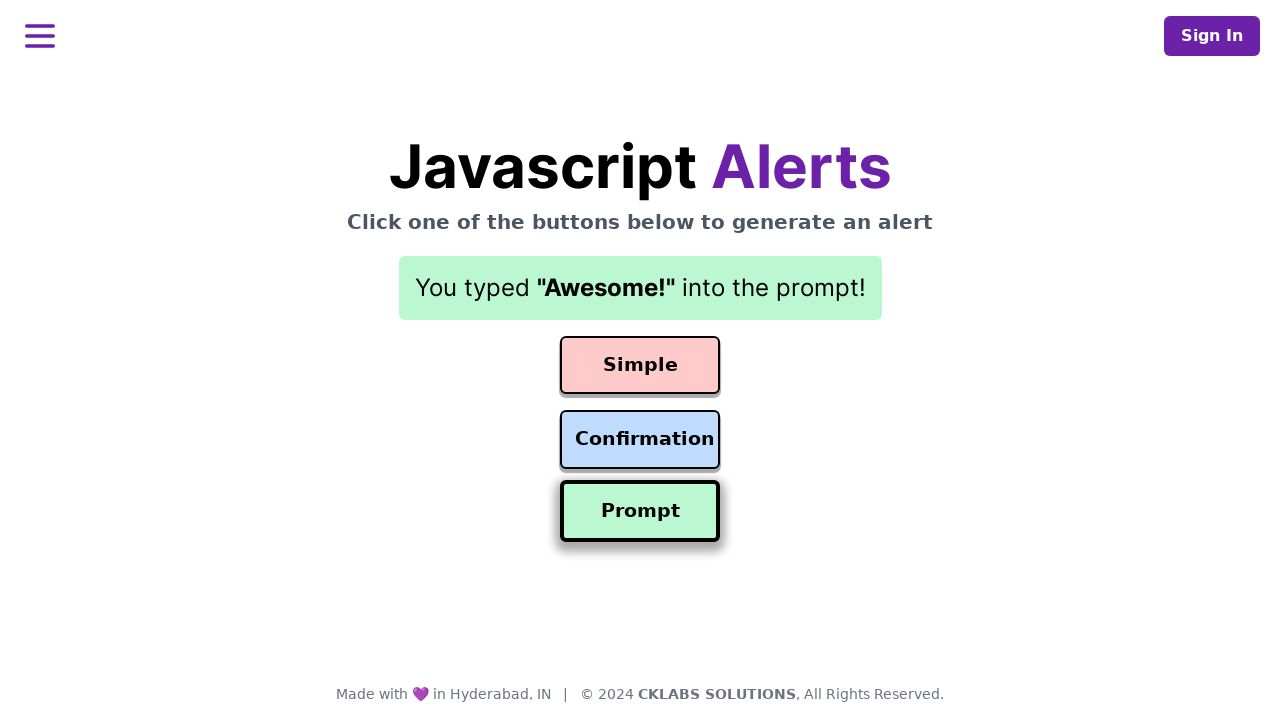